Navigates to Microsoft's homepage to verify the page loads successfully

Starting URL: https://www.microsoft.com/

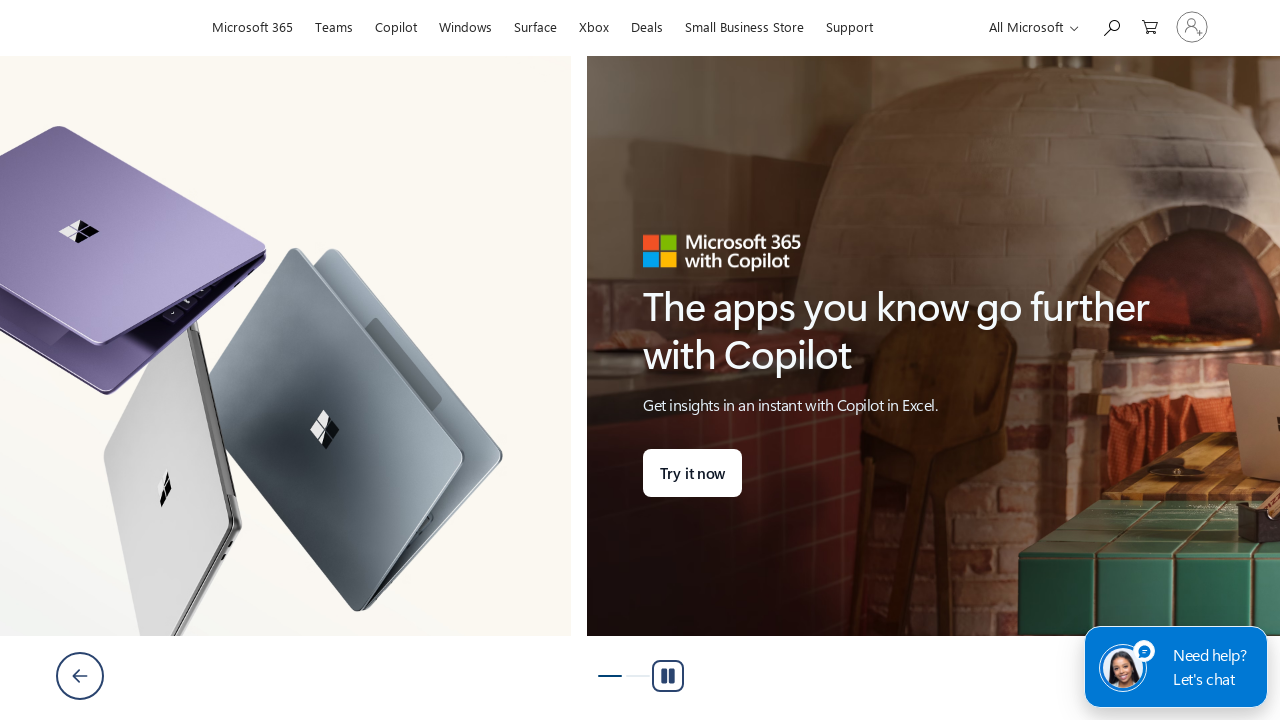

Waited for page to reach networkidle state
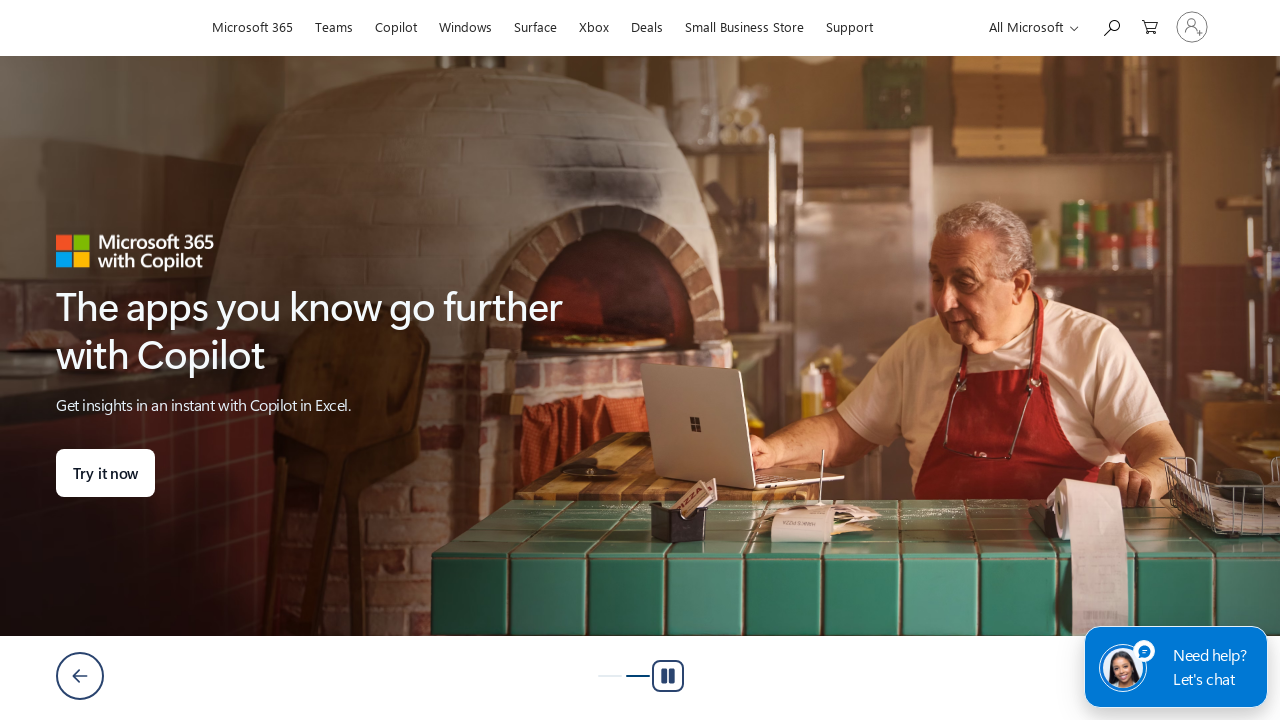

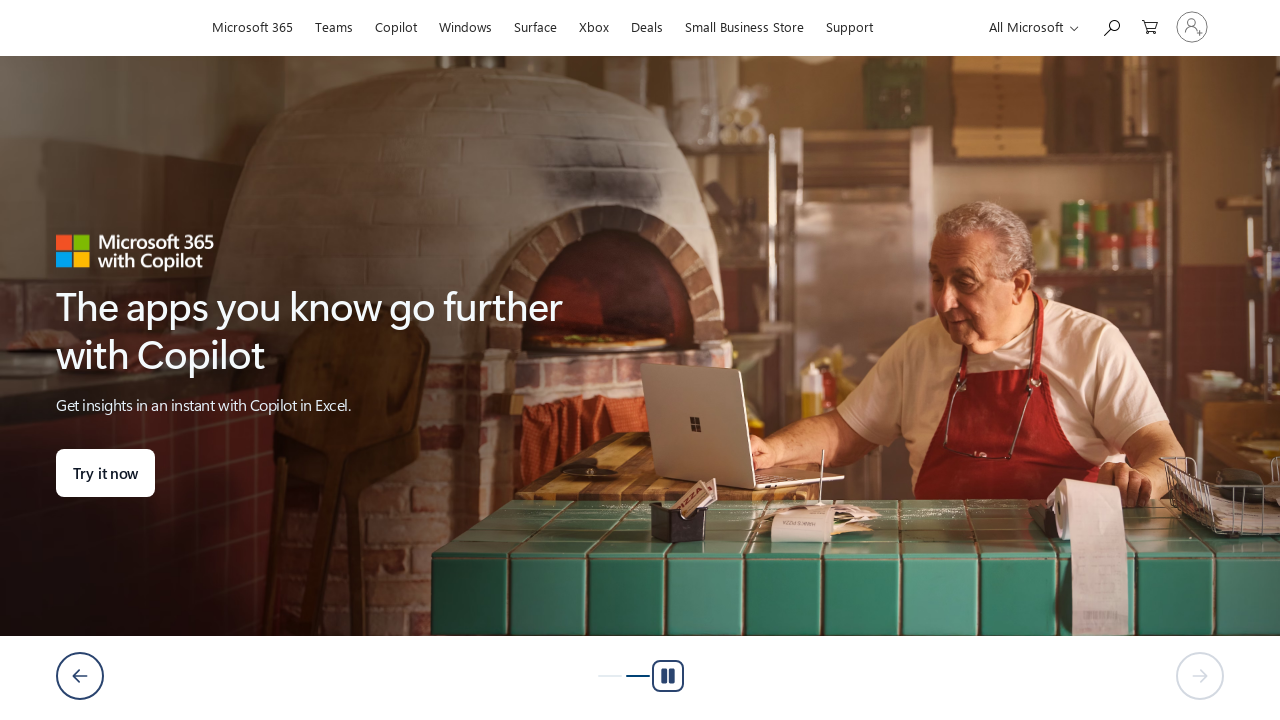